Tests navigation to Ladies Outerwear section and validates the page header text

Starting URL: https://shop.polymer-project.org/

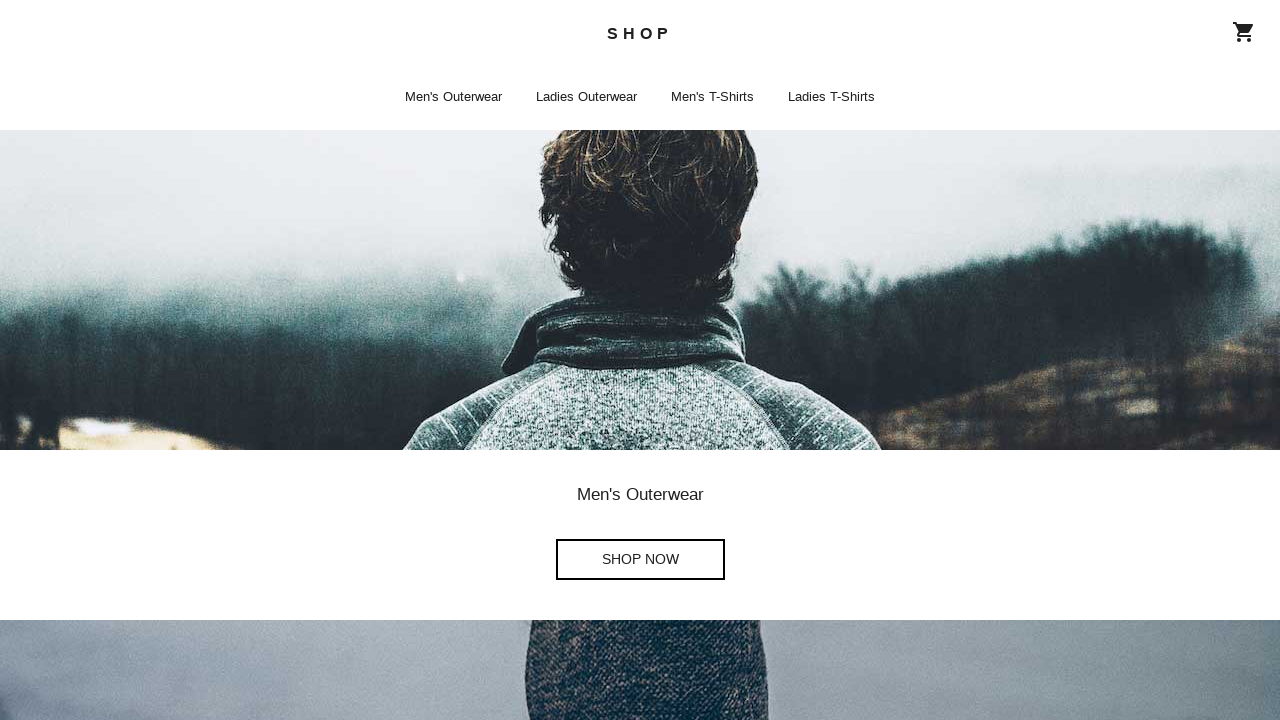

Clicked on Ladies Outerwear menu link at (586, 97) on a:has-text('Ladies Outerwear')
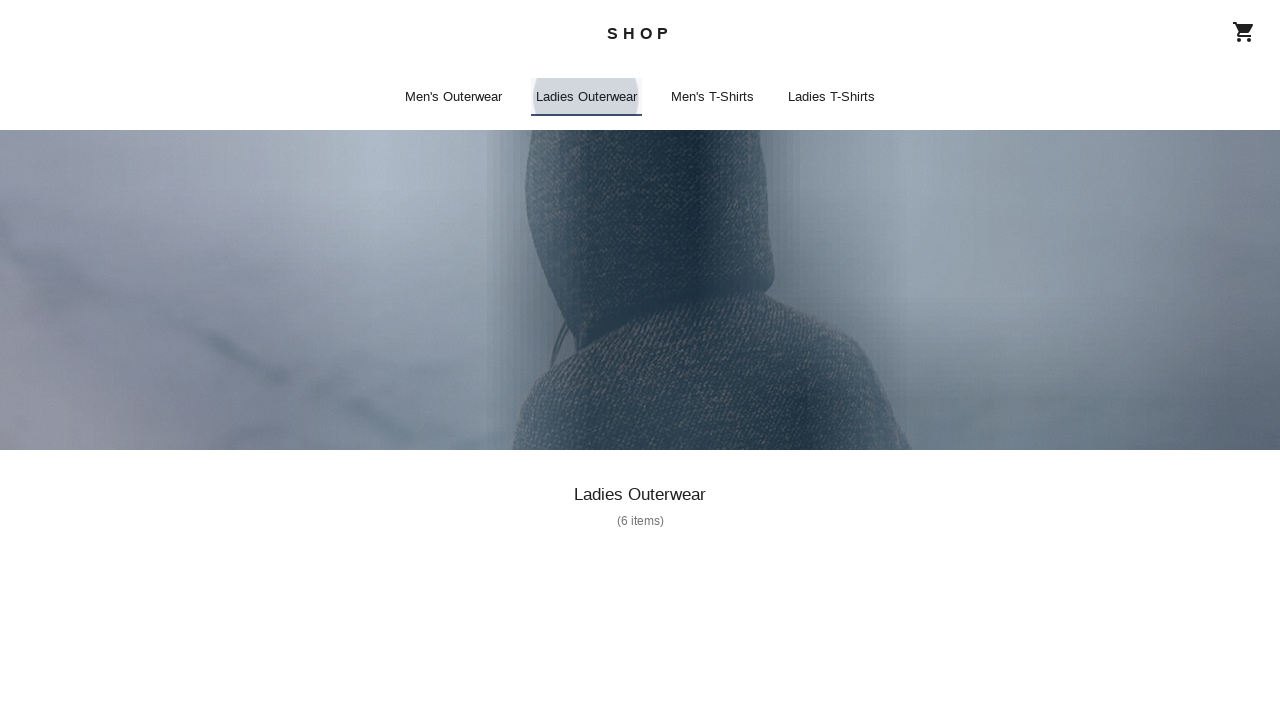

Page header selector loaded
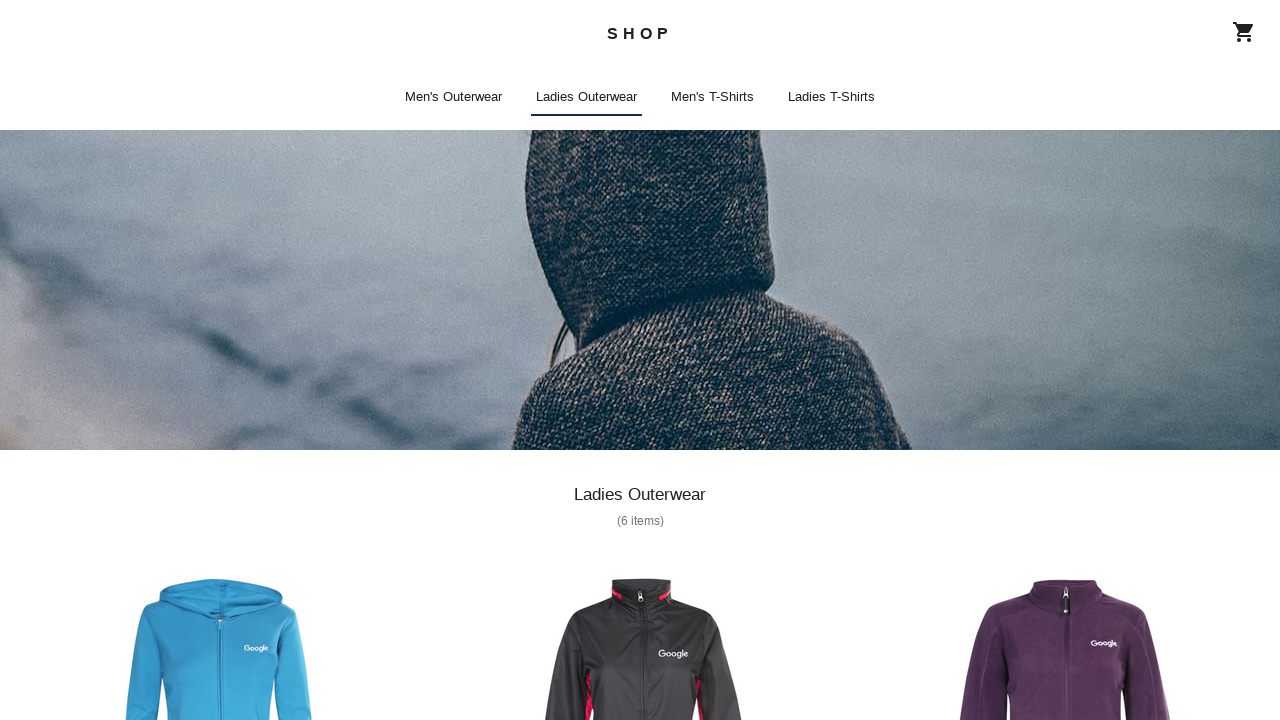

Retrieved header text: 'Ladies Outerwear'
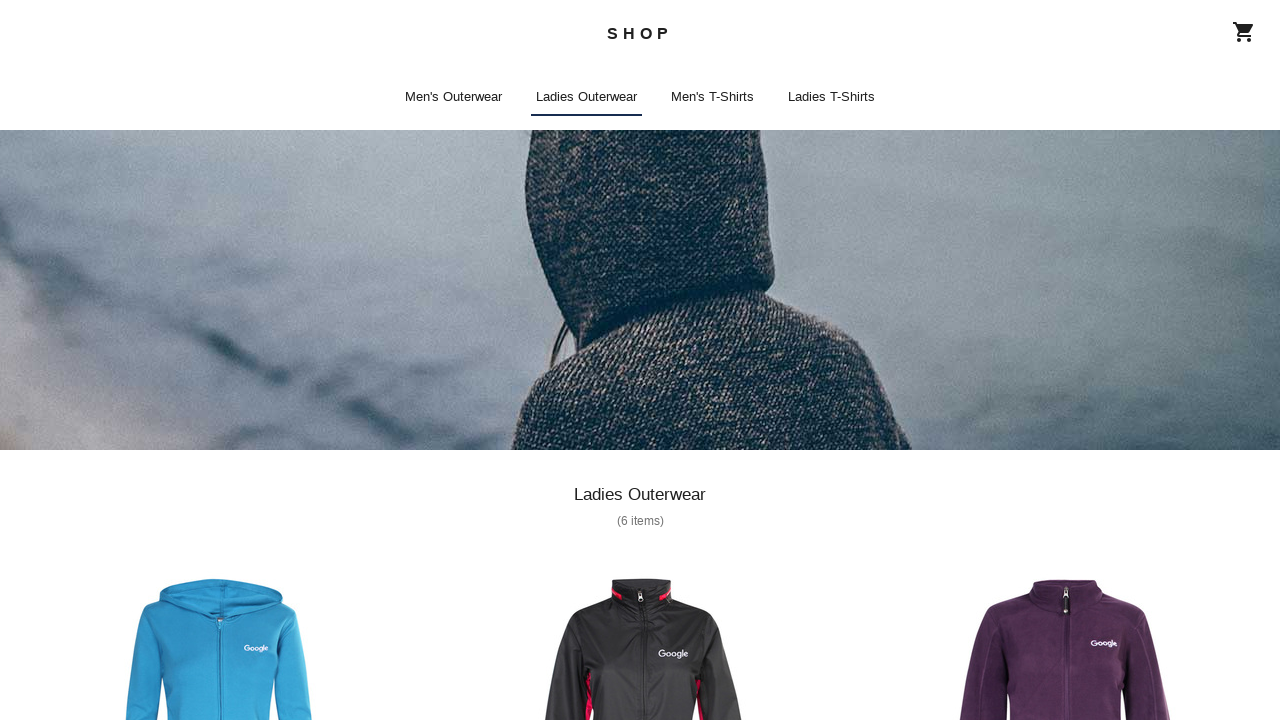

Validated page header text is 'Ladies Outerwear'
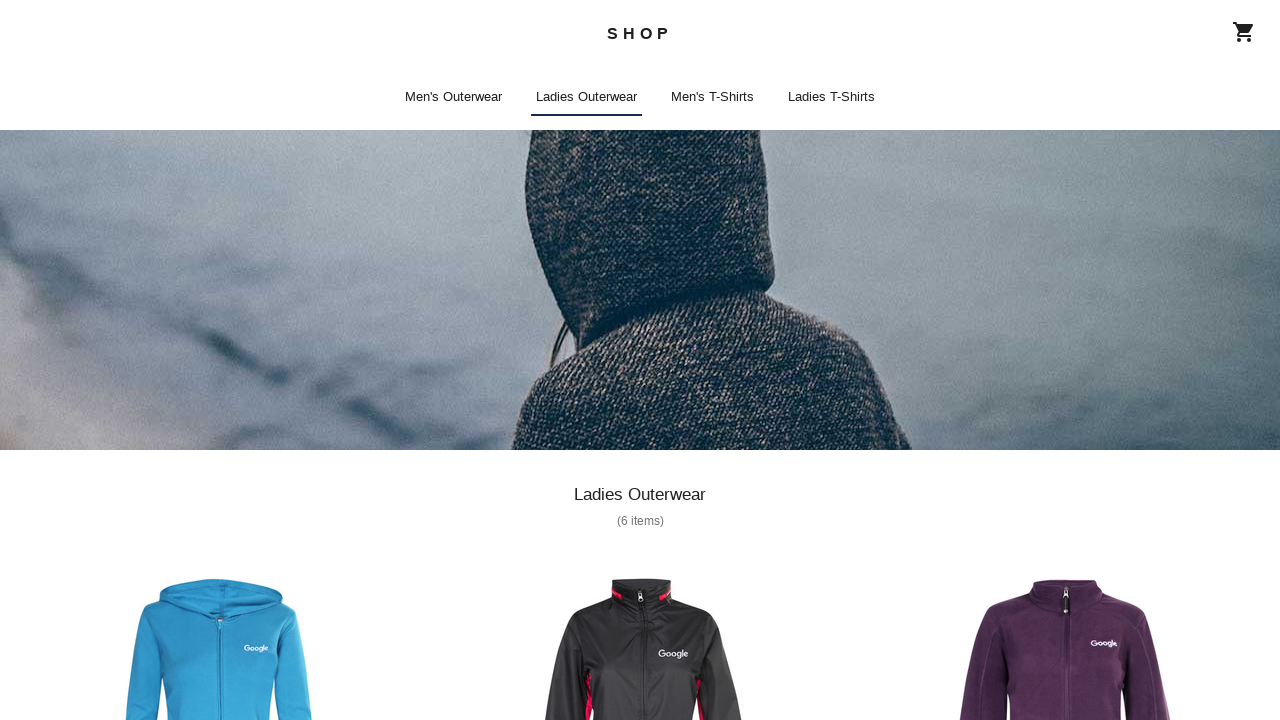

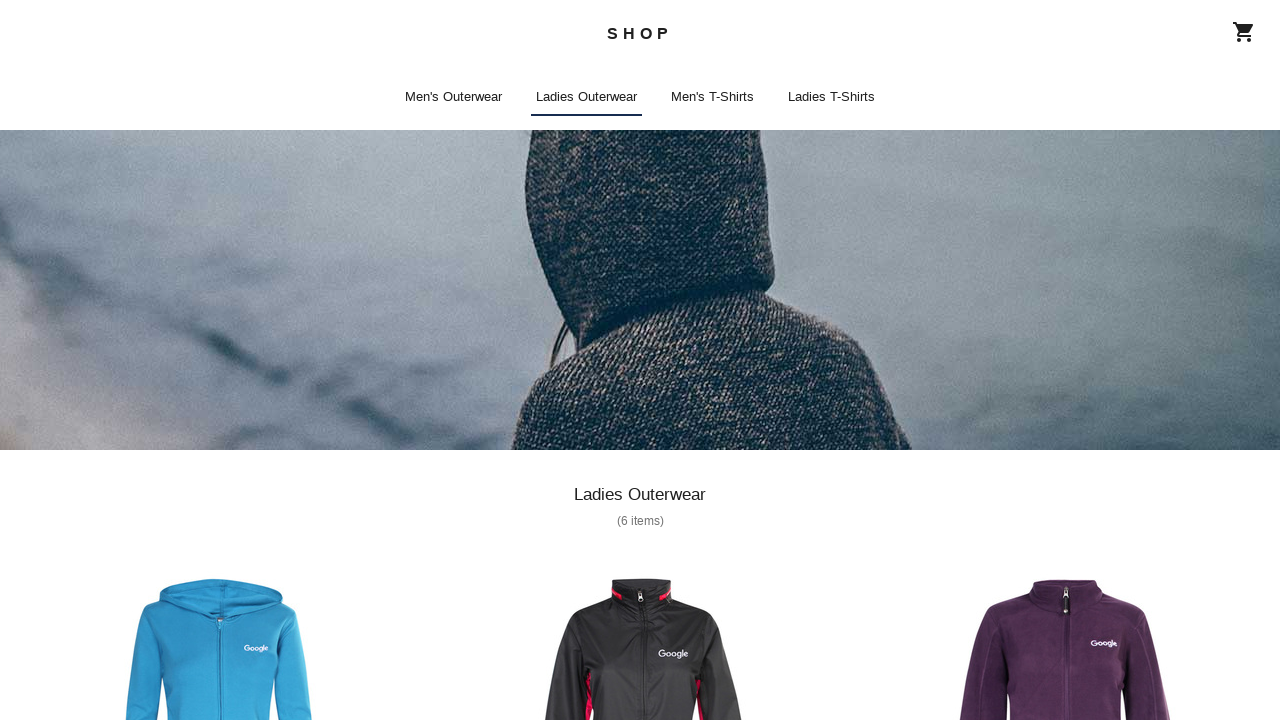